Tests browser window manipulation including maximize, minimize, and fullscreen

Starting URL: https://bonigarcia.dev/selenium-webdriver-java/

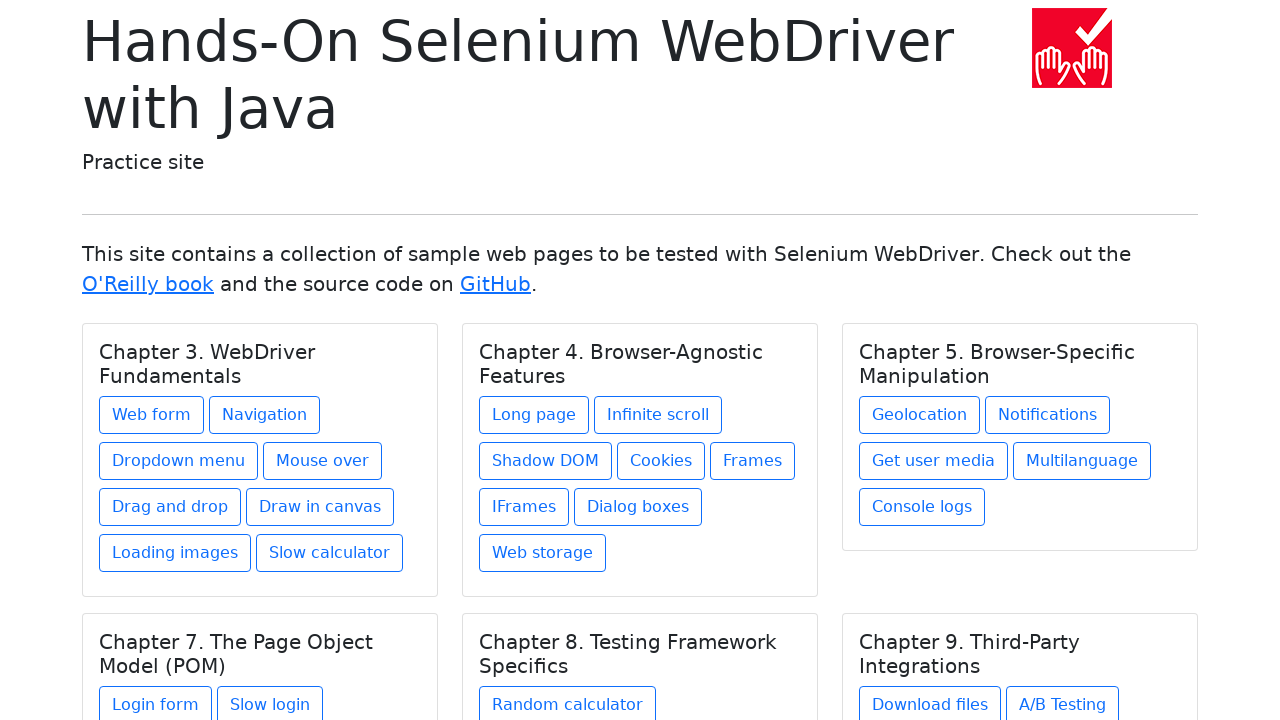

Retrieved initial viewport size
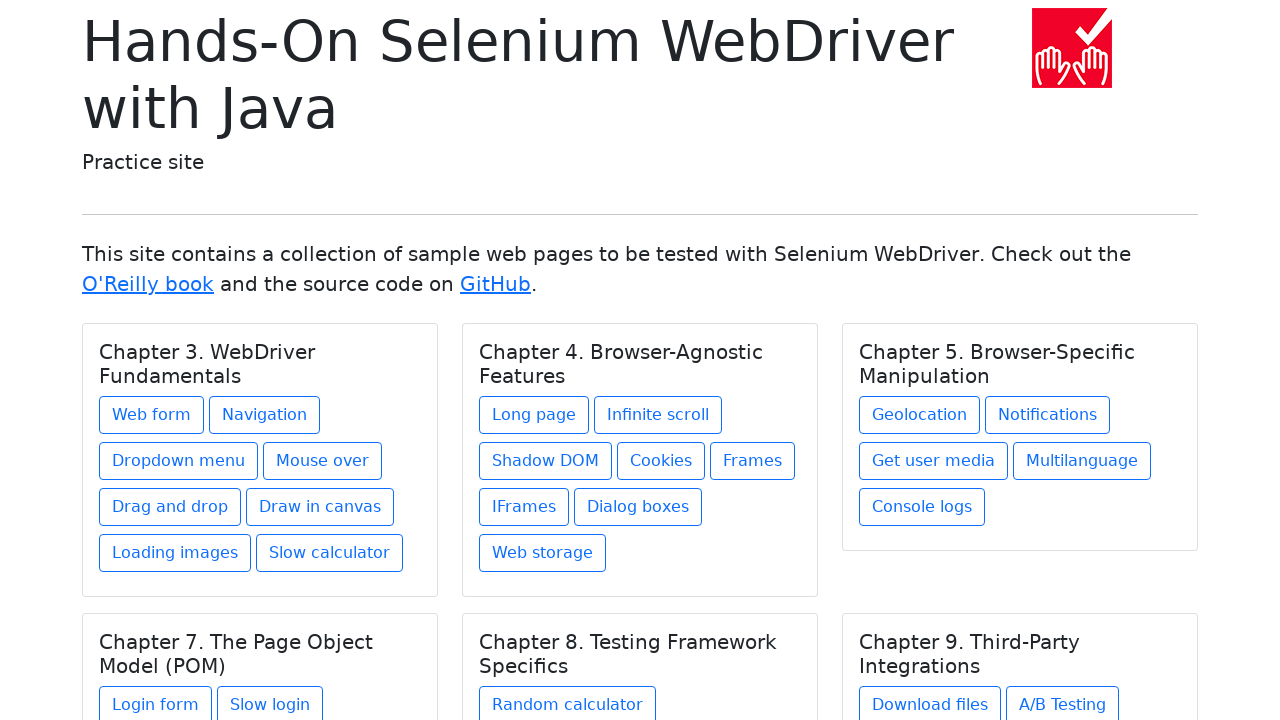

Set viewport to 1920x1080 to simulate window maximize
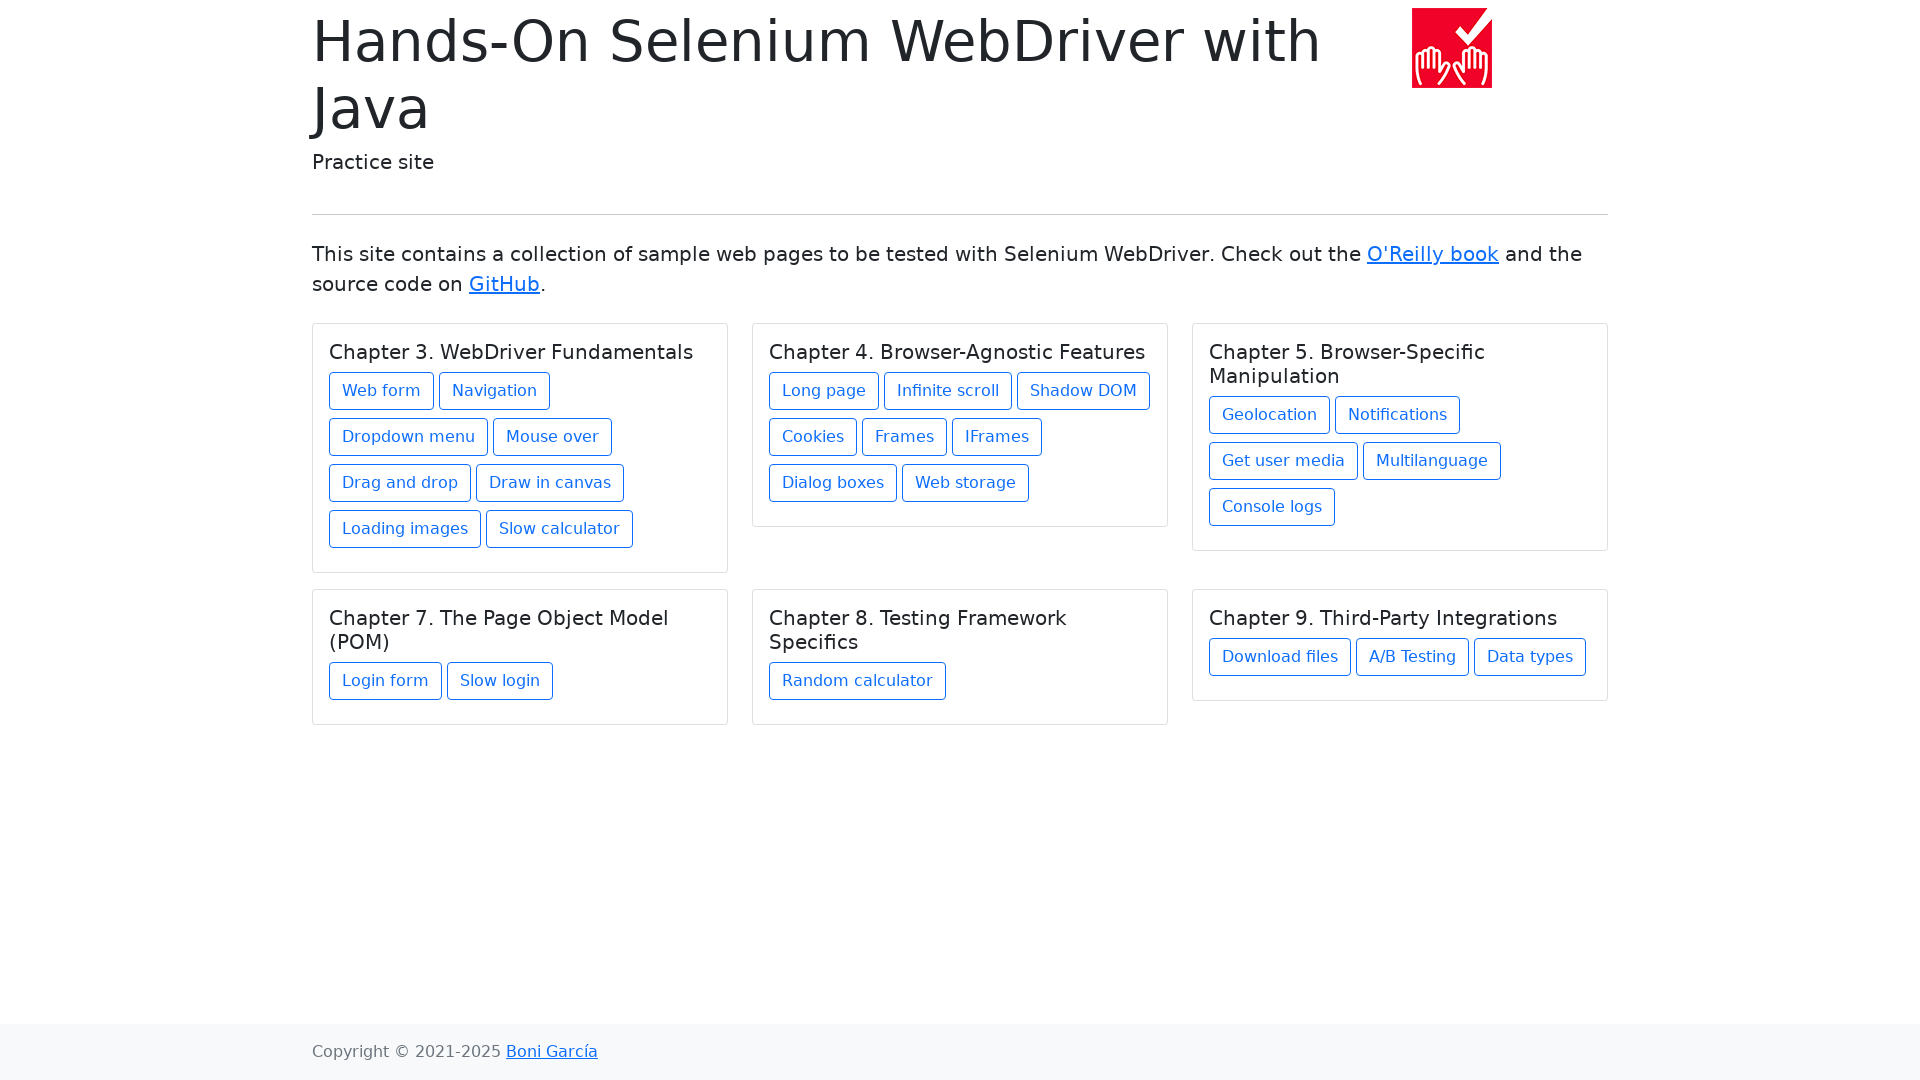

Set viewport to 1280x720 to simulate window minimize
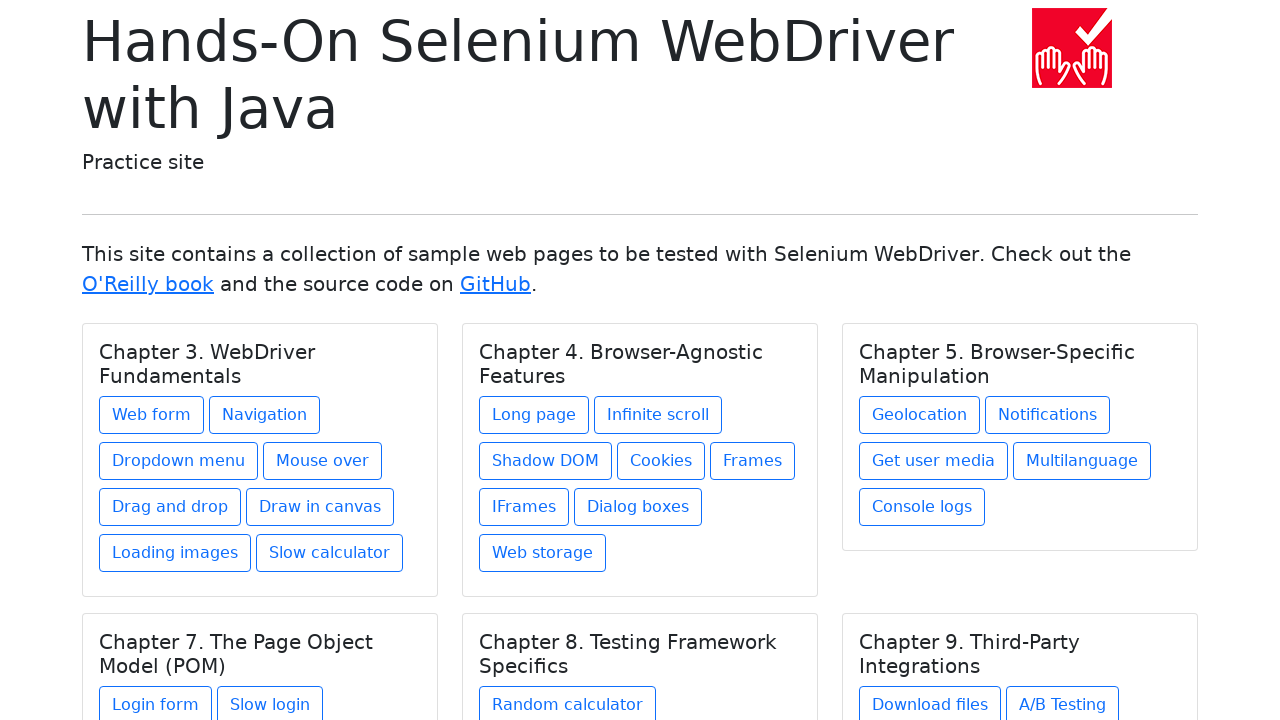

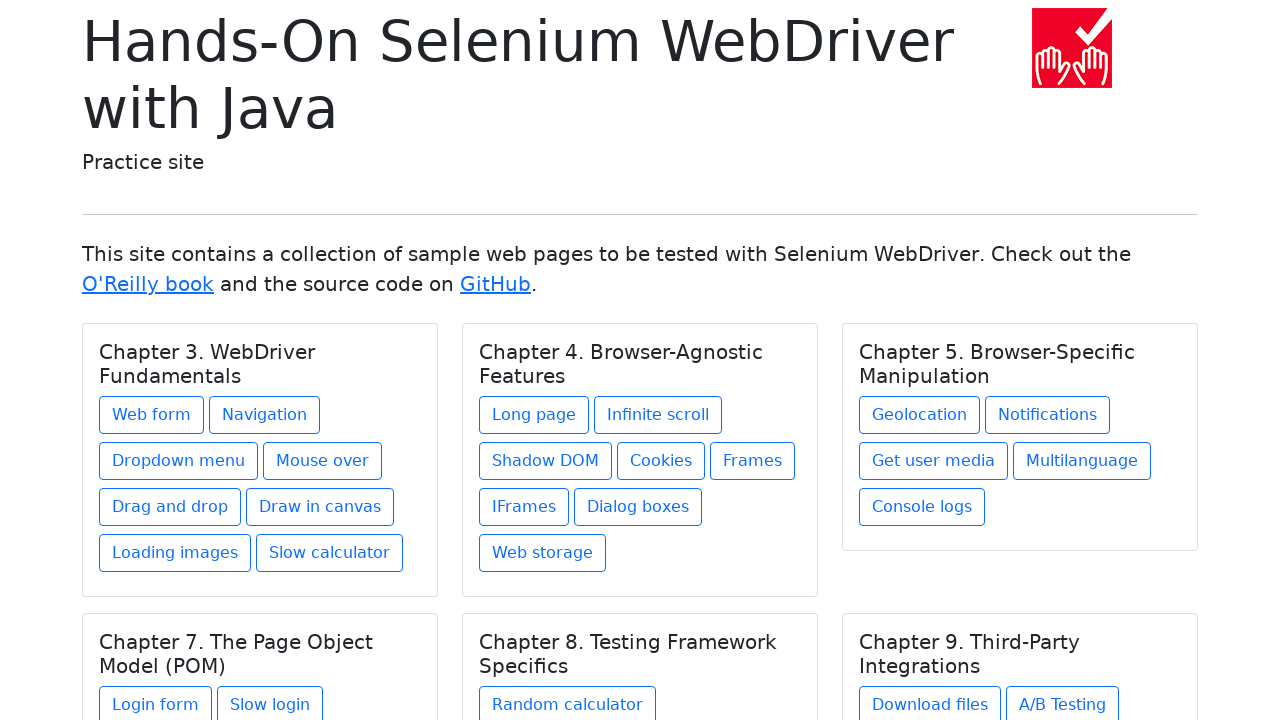